Tests web table handling by iterating through table rows to find a course named "Selenium Framework" and verifying that its associated price is "20"

Starting URL: https://rahulshettyacademy.com/AutomationPractice/

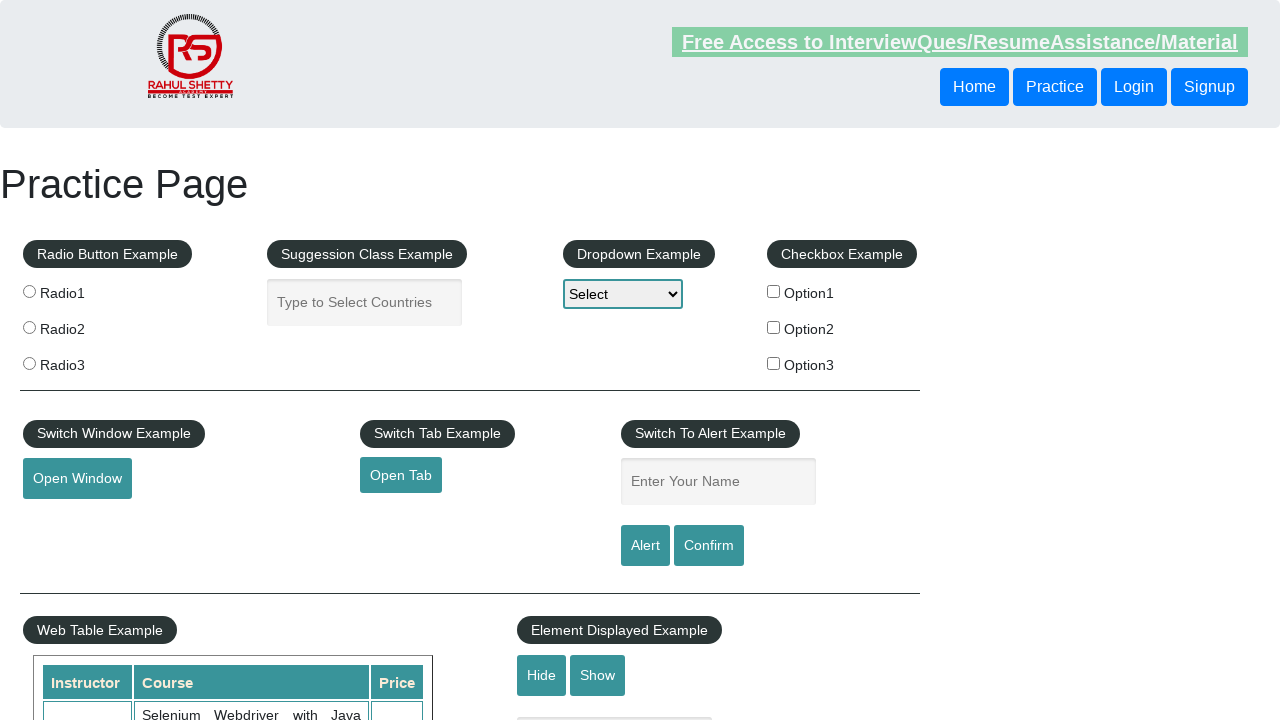

Waited for table to load - table rows visible
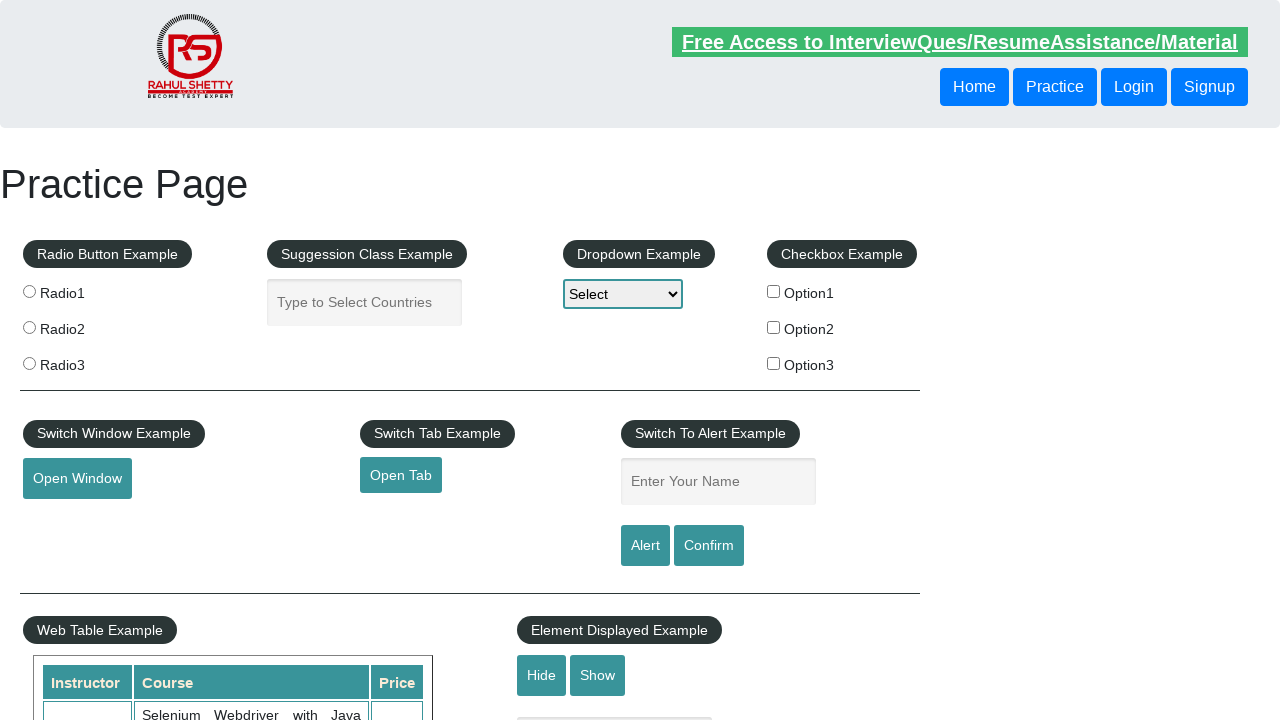

Retrieved all course cells from second column
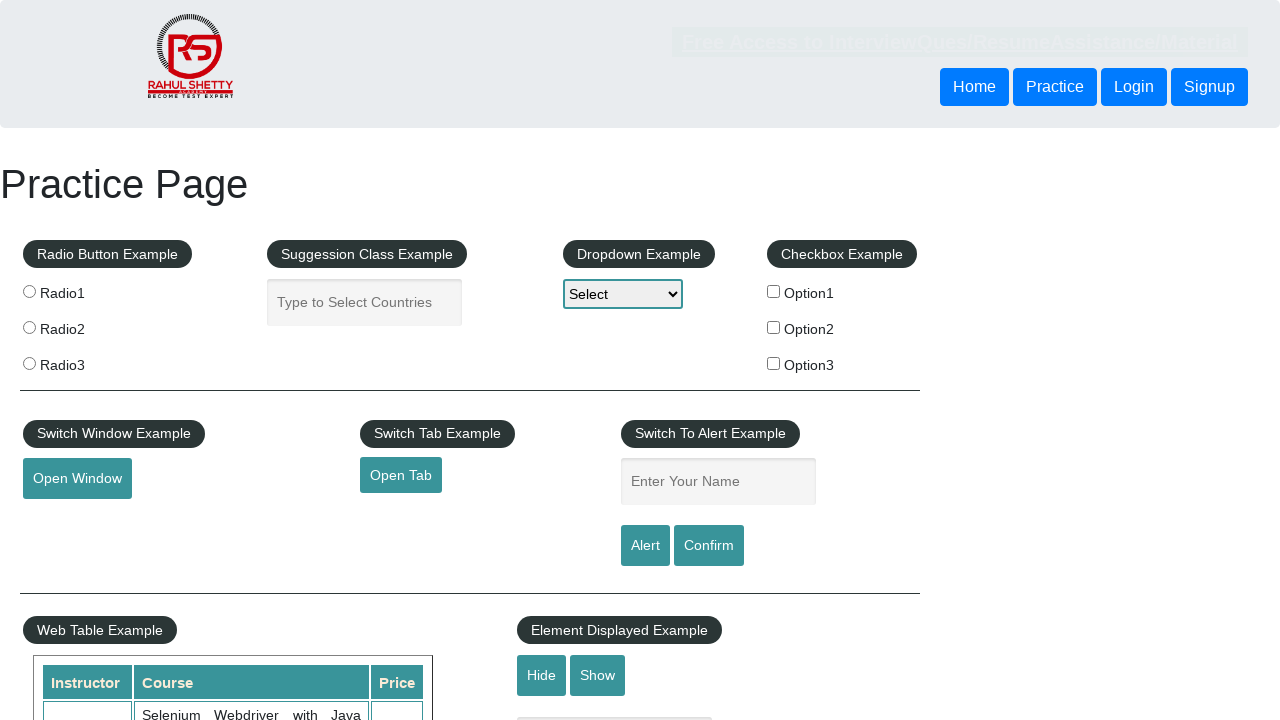

Extracted text from course cell at index 0: 'Selenium Webdriver with Java Basics + Advanced + Interview Guide'
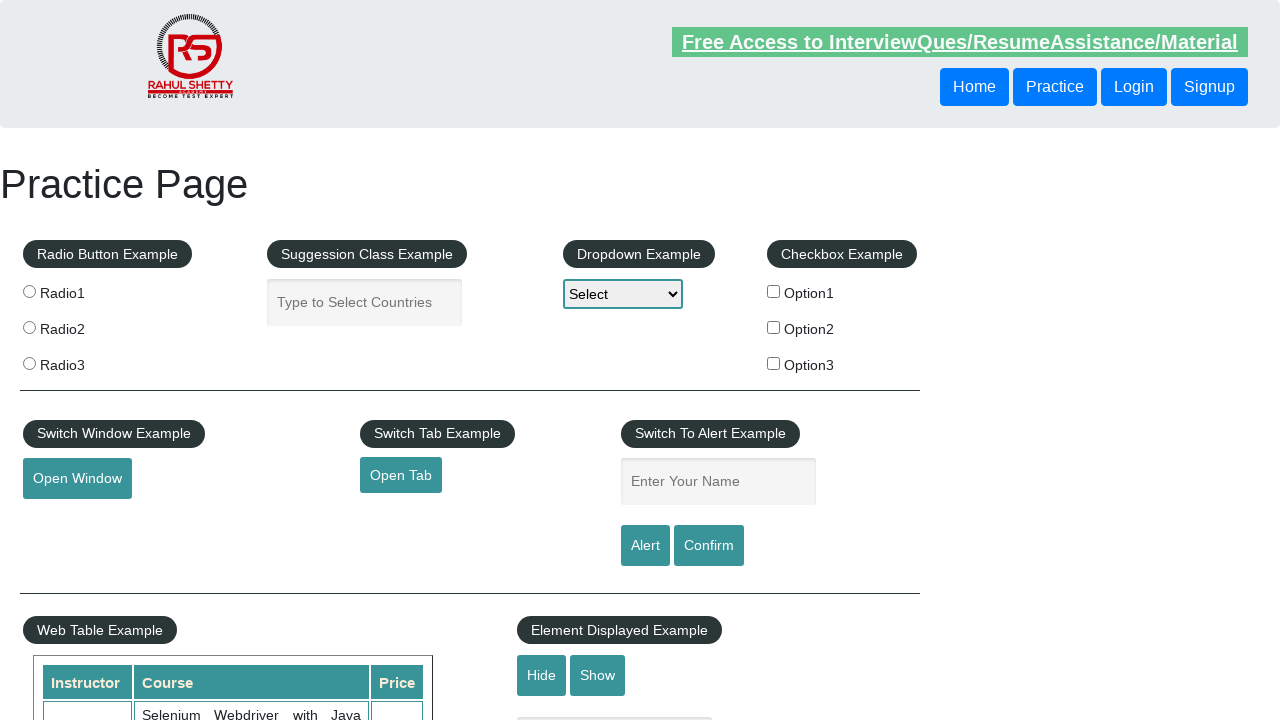

Extracted text from course cell at index 1: 'Learn SQL in Practical + Database Testing from Scratch'
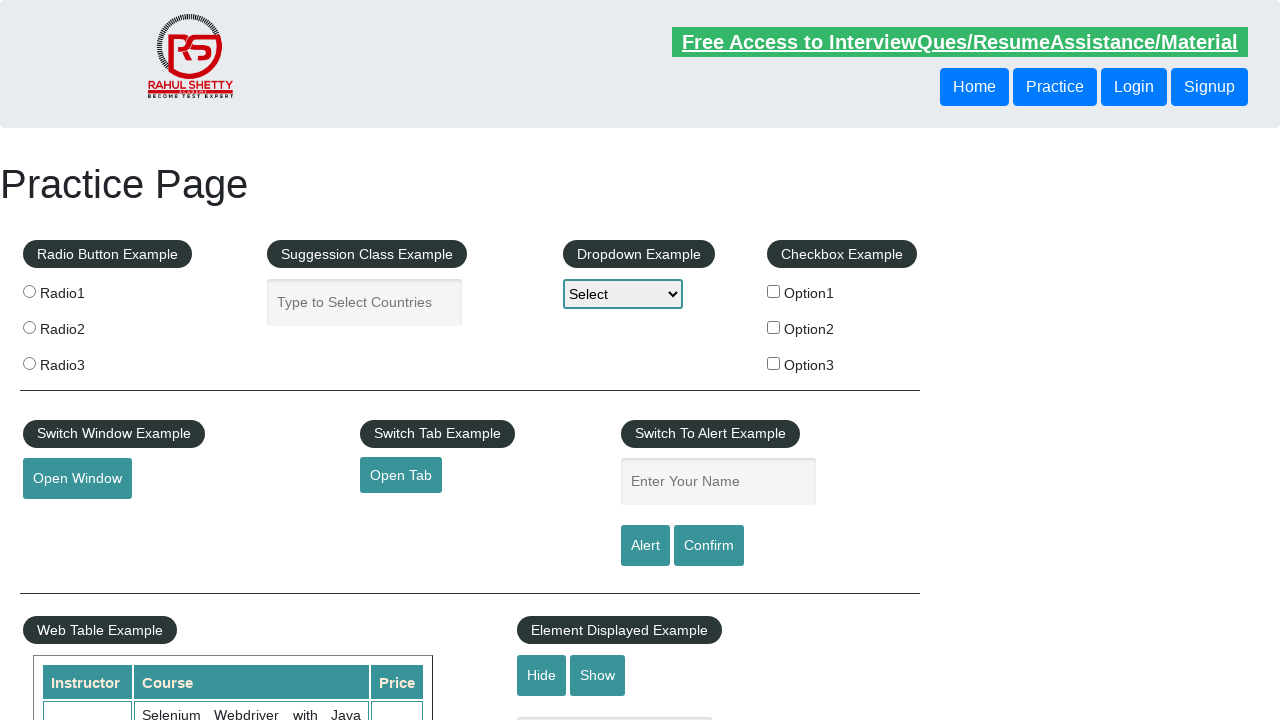

Extracted text from course cell at index 2: 'Appium (Selenium) - Mobile Automation Testing from Scratch'
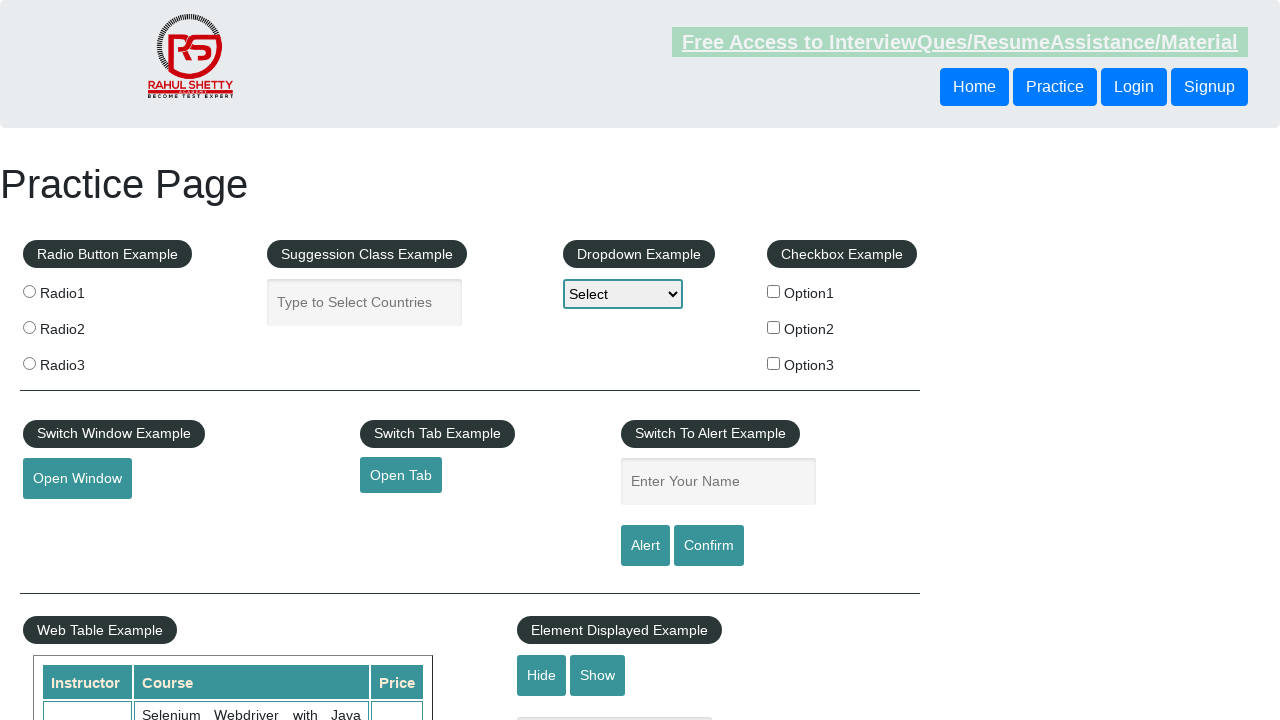

Extracted text from course cell at index 3: 'WebSecurity Testing for Beginners-QA knowledge to next level'
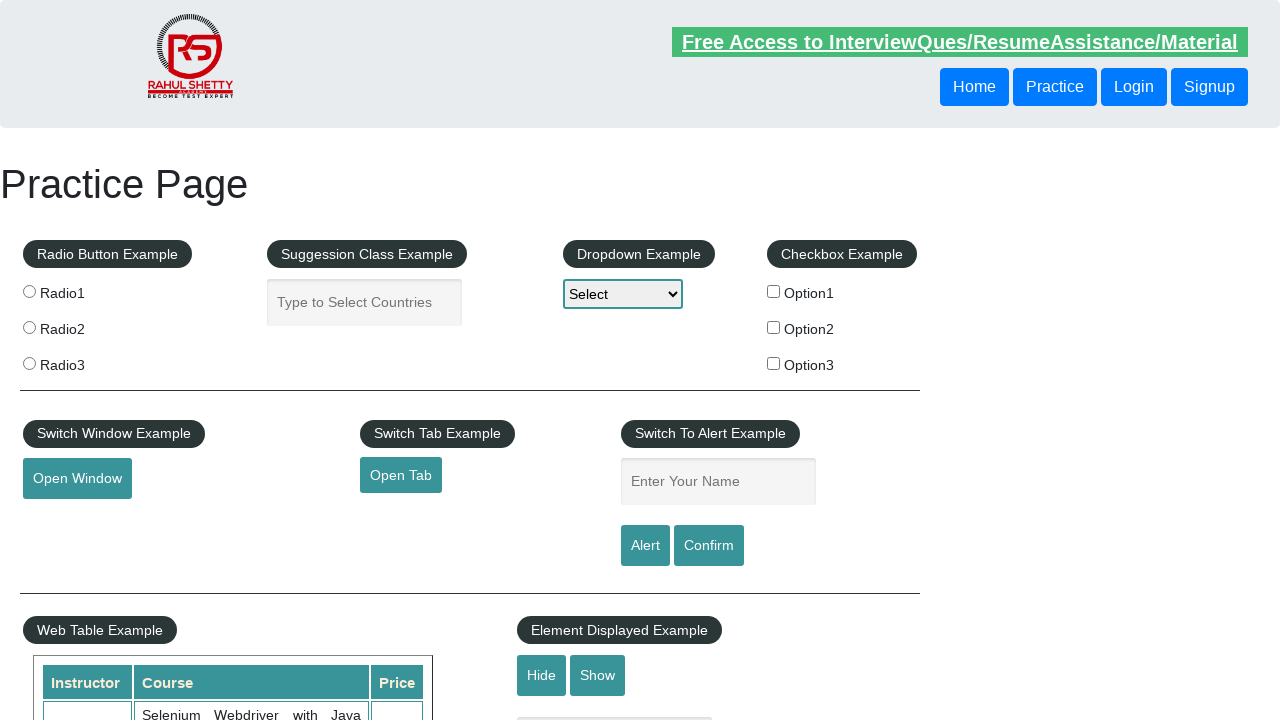

Extracted text from course cell at index 4: 'Learn JMETER from Scratch - (Performance + Load) Testing Tool'
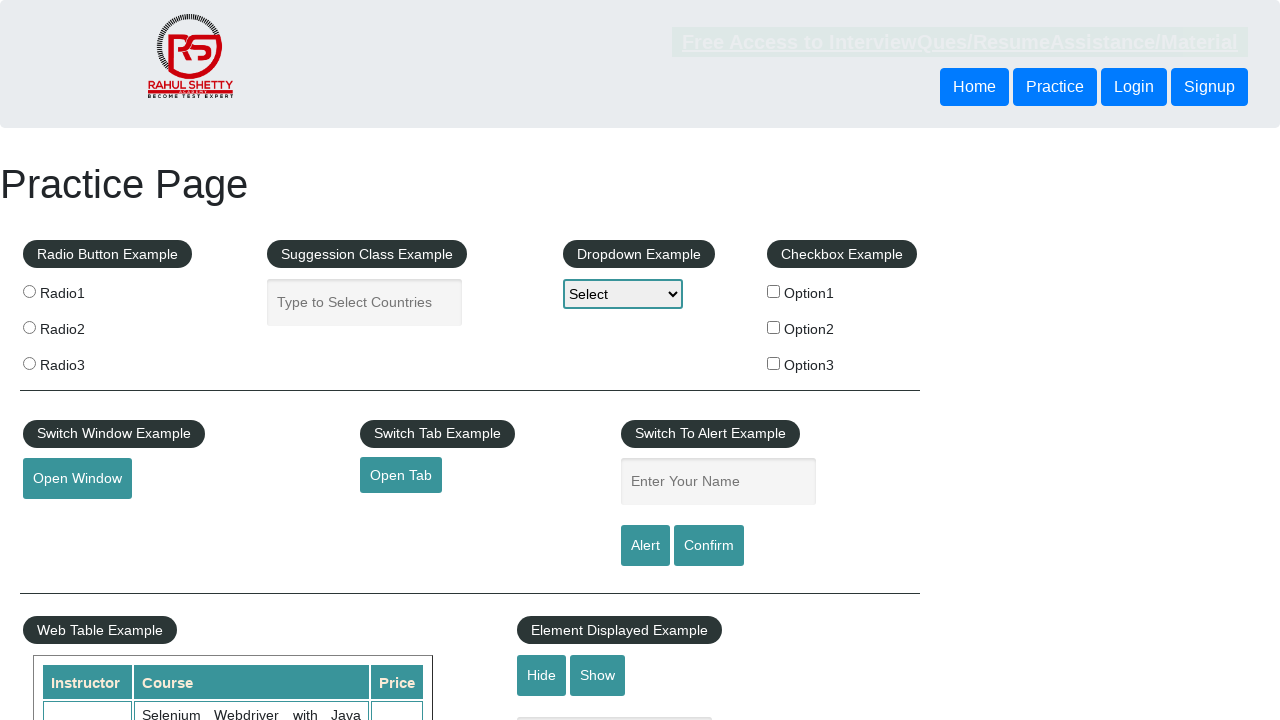

Extracted text from course cell at index 5: 'WebServices / REST API Testing with SoapUI'
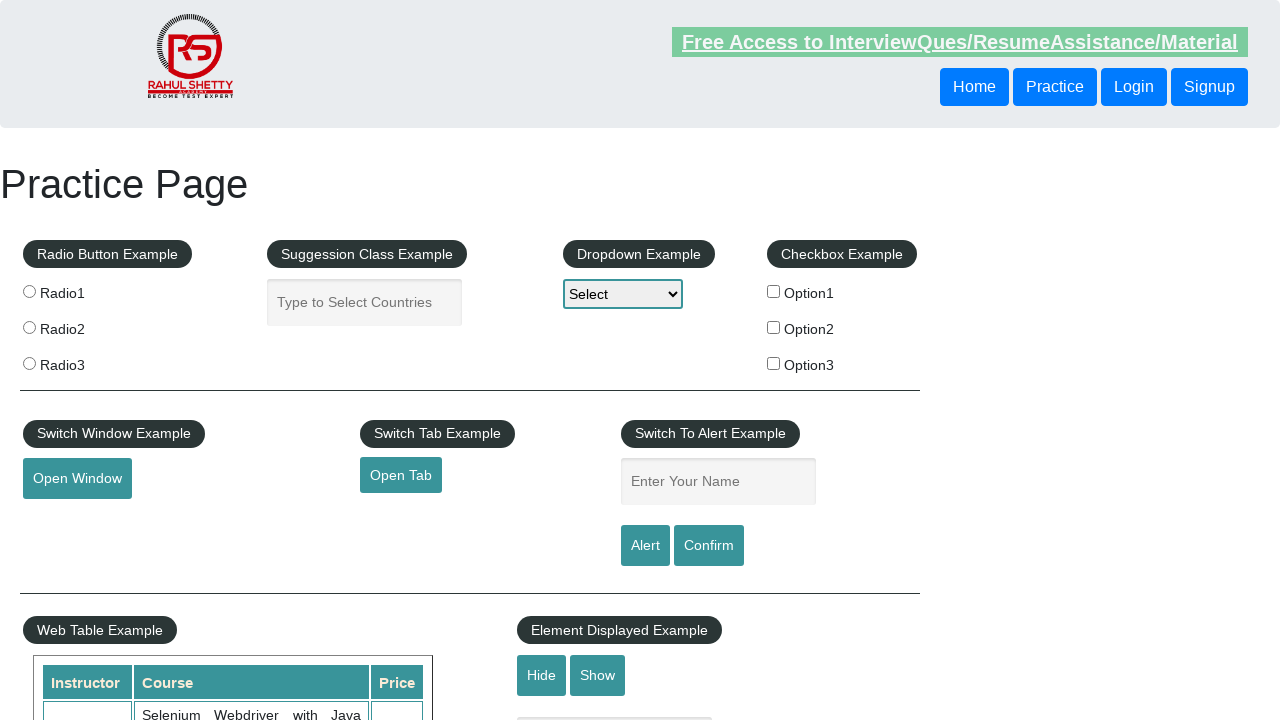

Extracted text from course cell at index 6: 'QA Expert Course :Software Testing + Bugzilla + SQL + Agile'
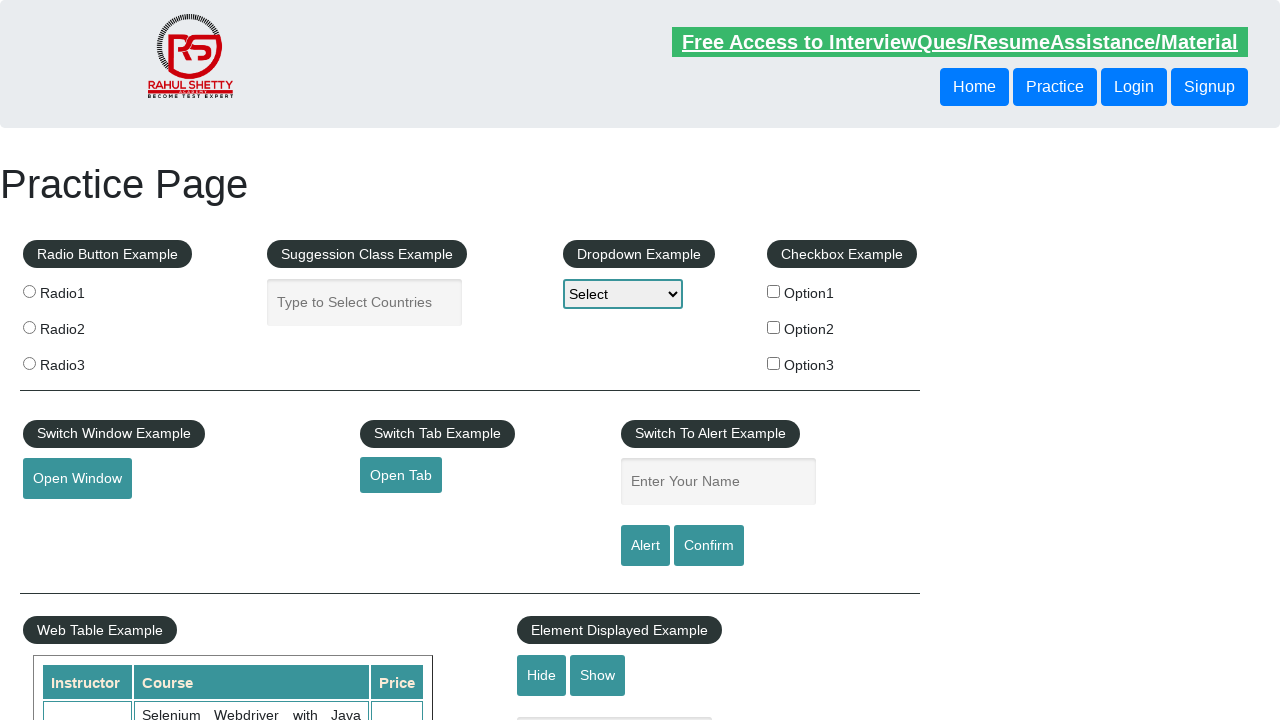

Extracted text from course cell at index 7: 'Master Selenium Automation in simple Python Language'
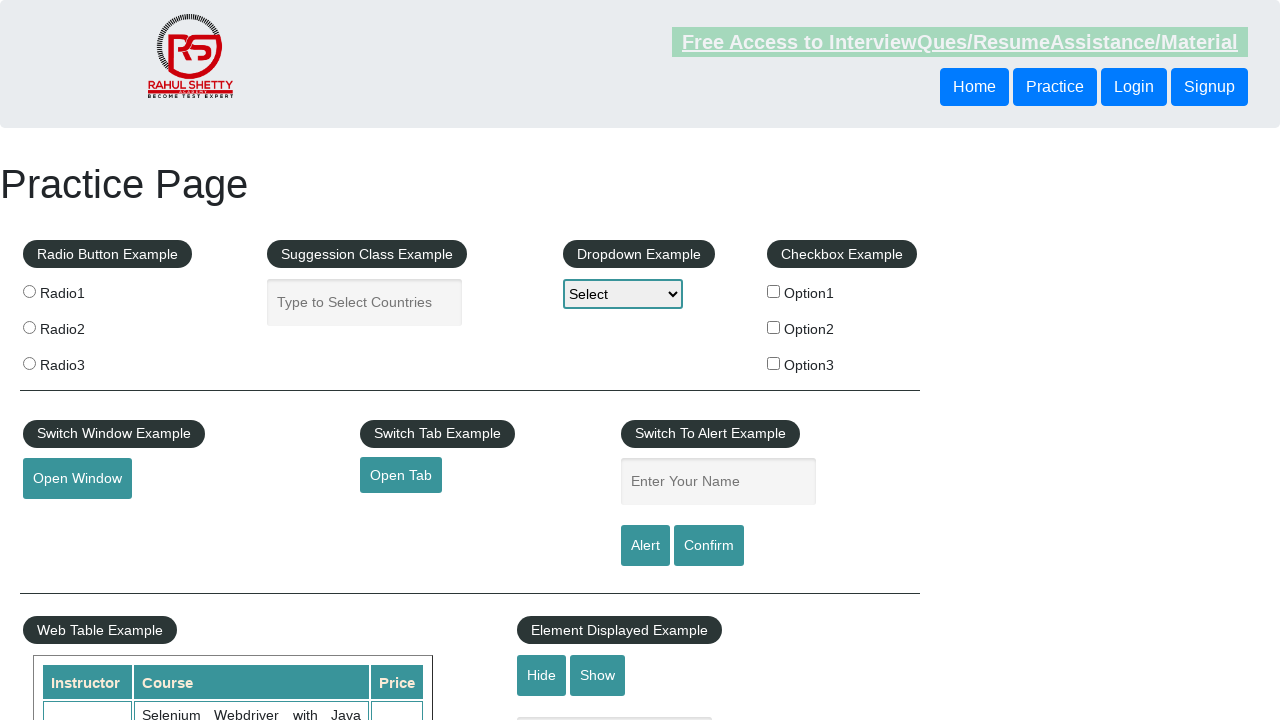

Extracted text from course cell at index 8: 'Advanced Selenium Framework Pageobject, TestNG, Maven, Jenkins,C'
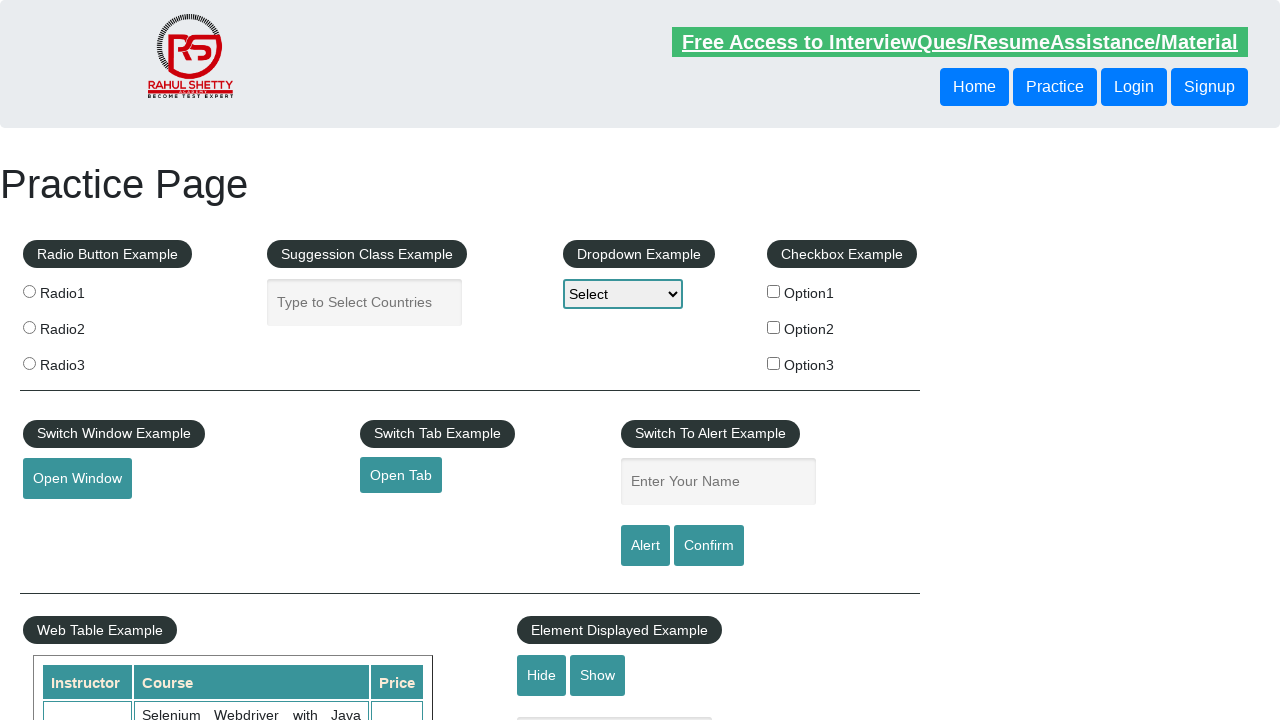

Found 'Selenium Framework' in course list
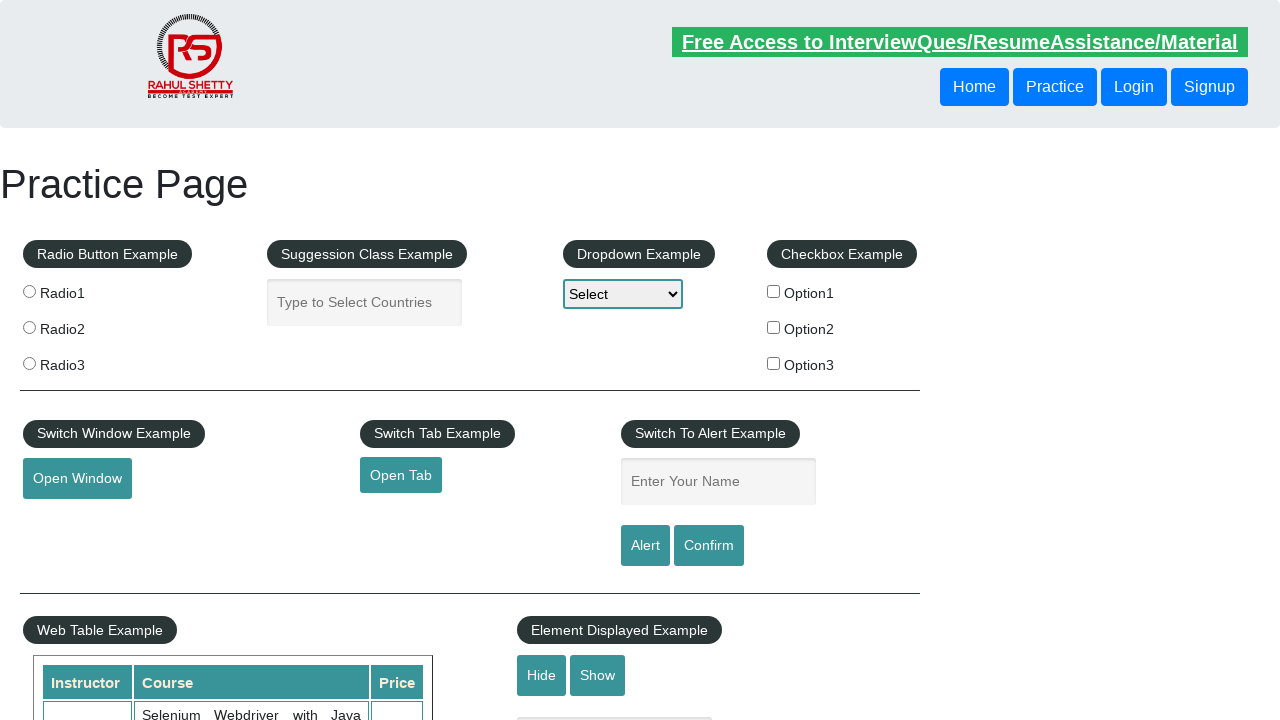

Located price cell for Selenium Framework row
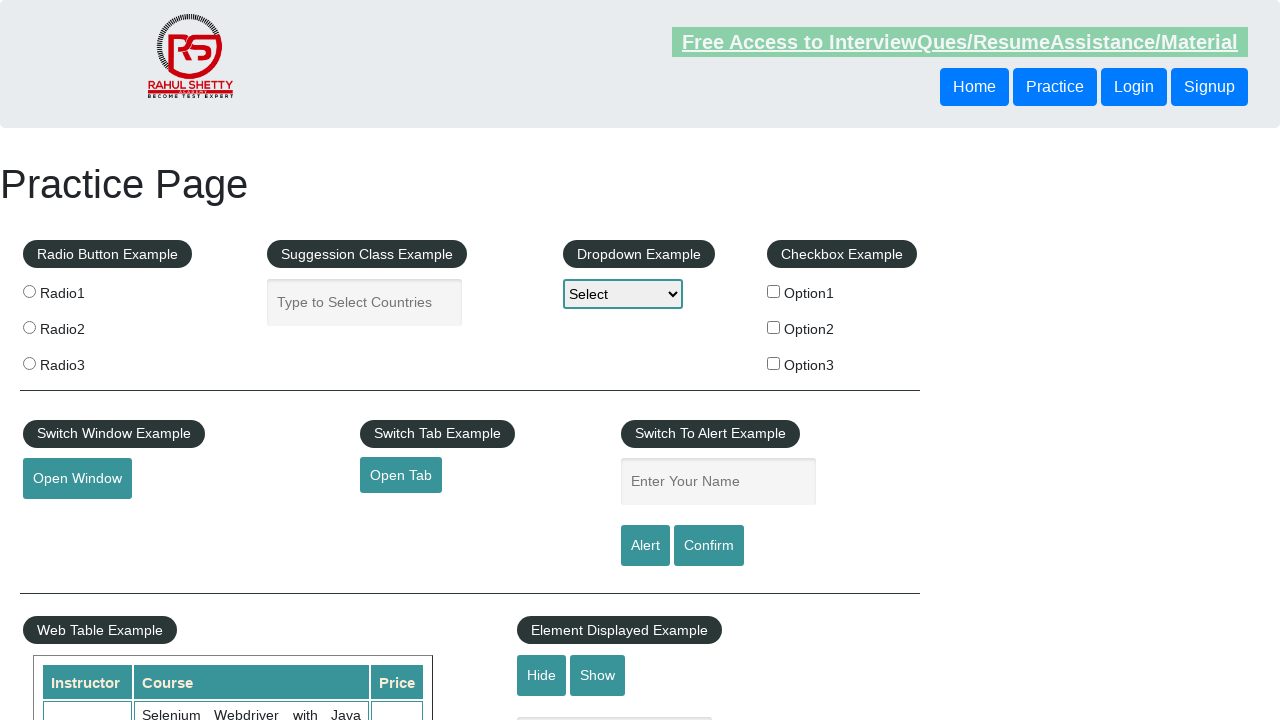

Extracted price text: '20'
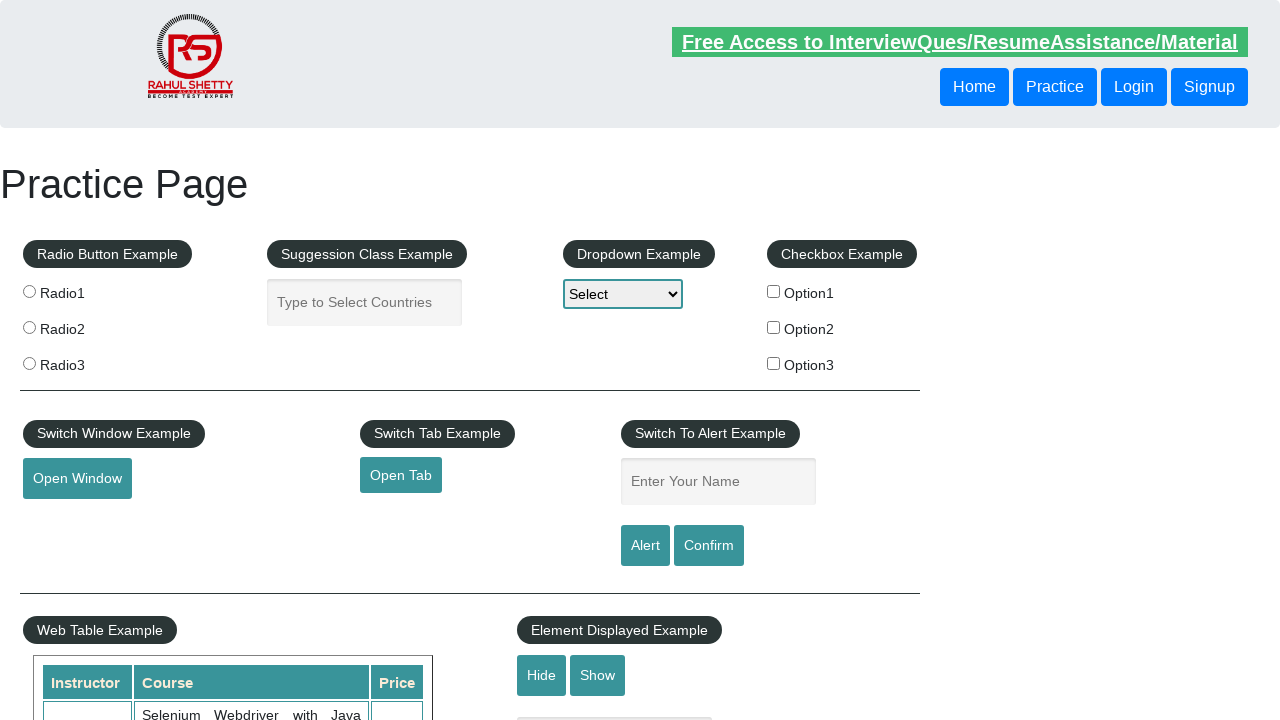

Verified price equals '20' - assertion passed
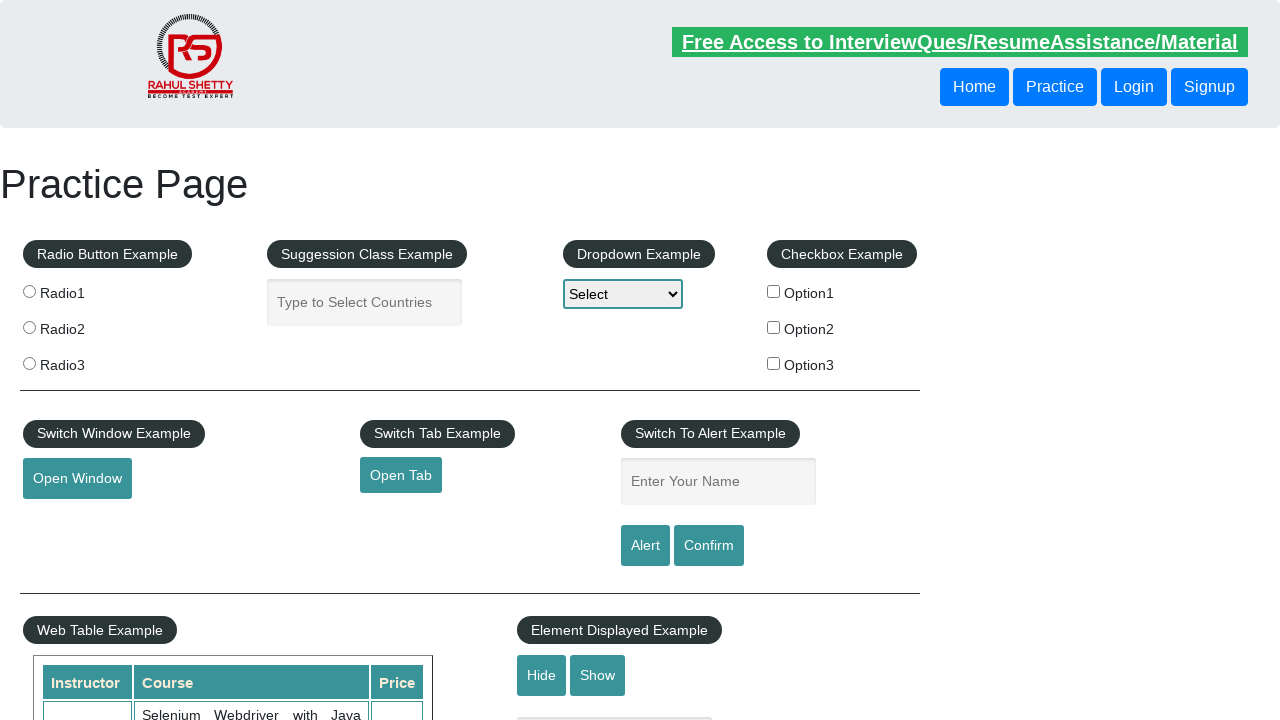

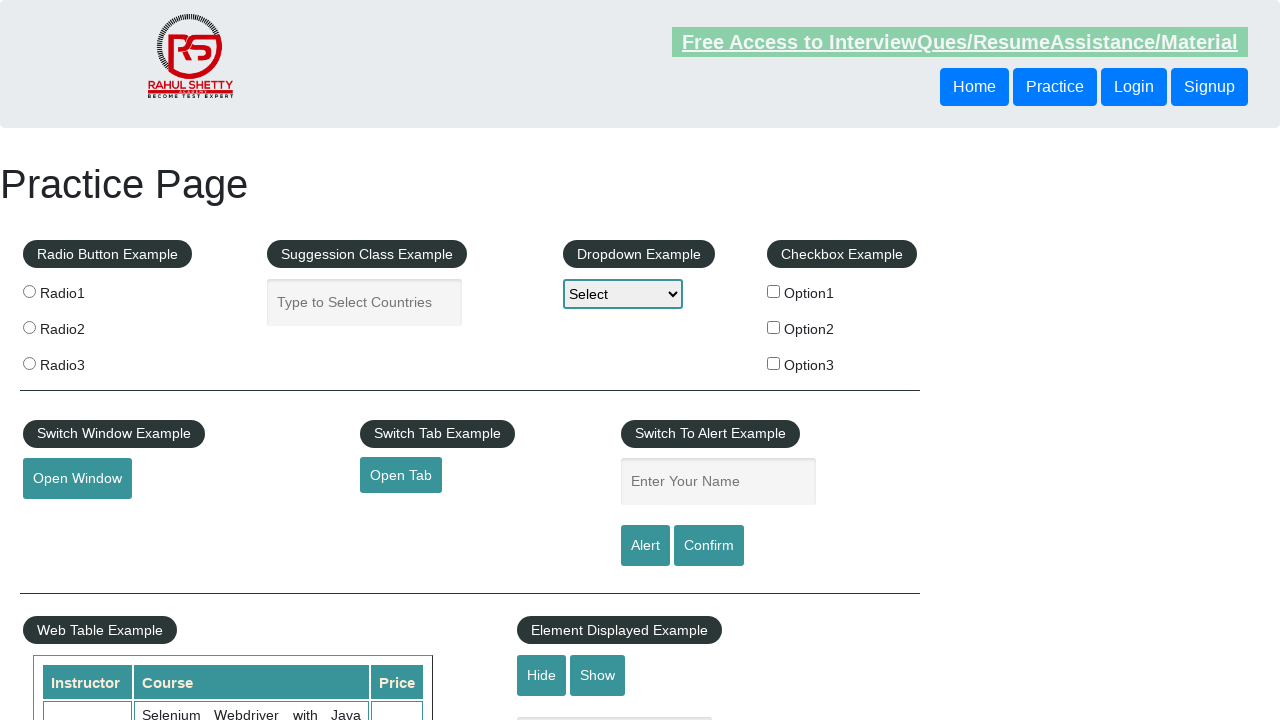